Tests browser window handling by opening a new window, switching to it to verify content, and then switching back to the main window

Starting URL: https://demoqa.com/browser-windows

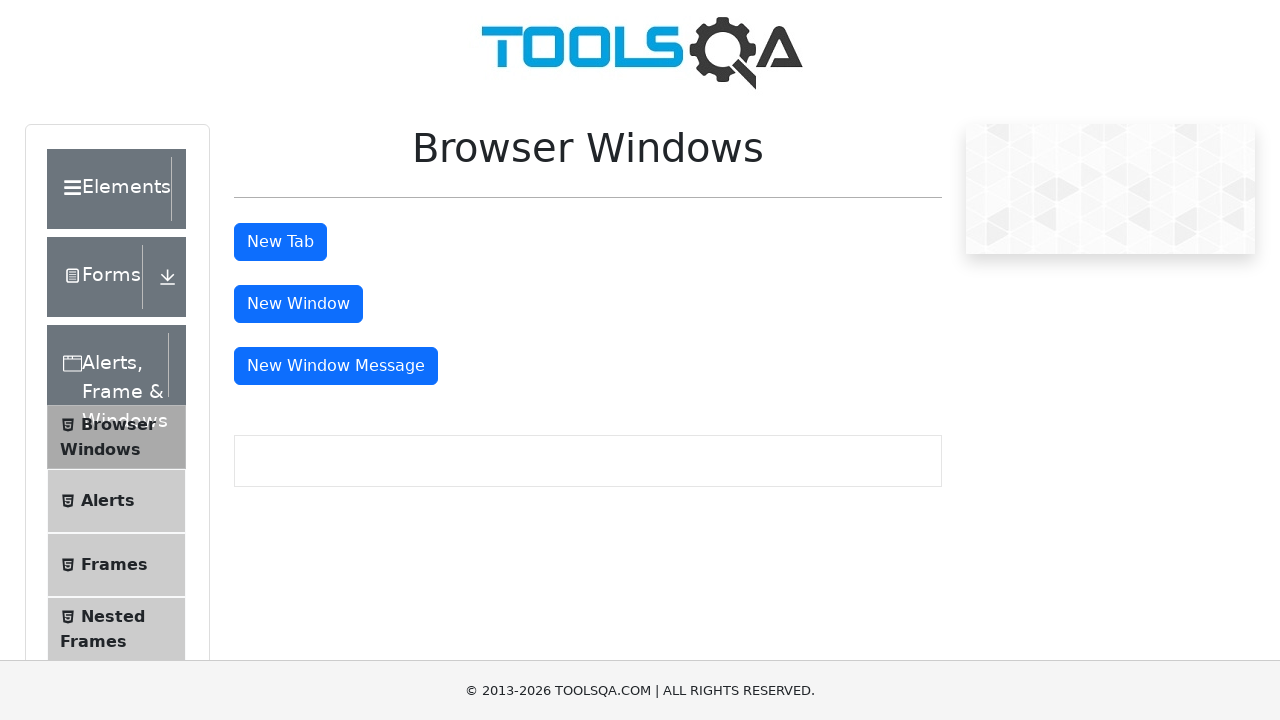

Clicked button to open new window at (298, 304) on #windowButton
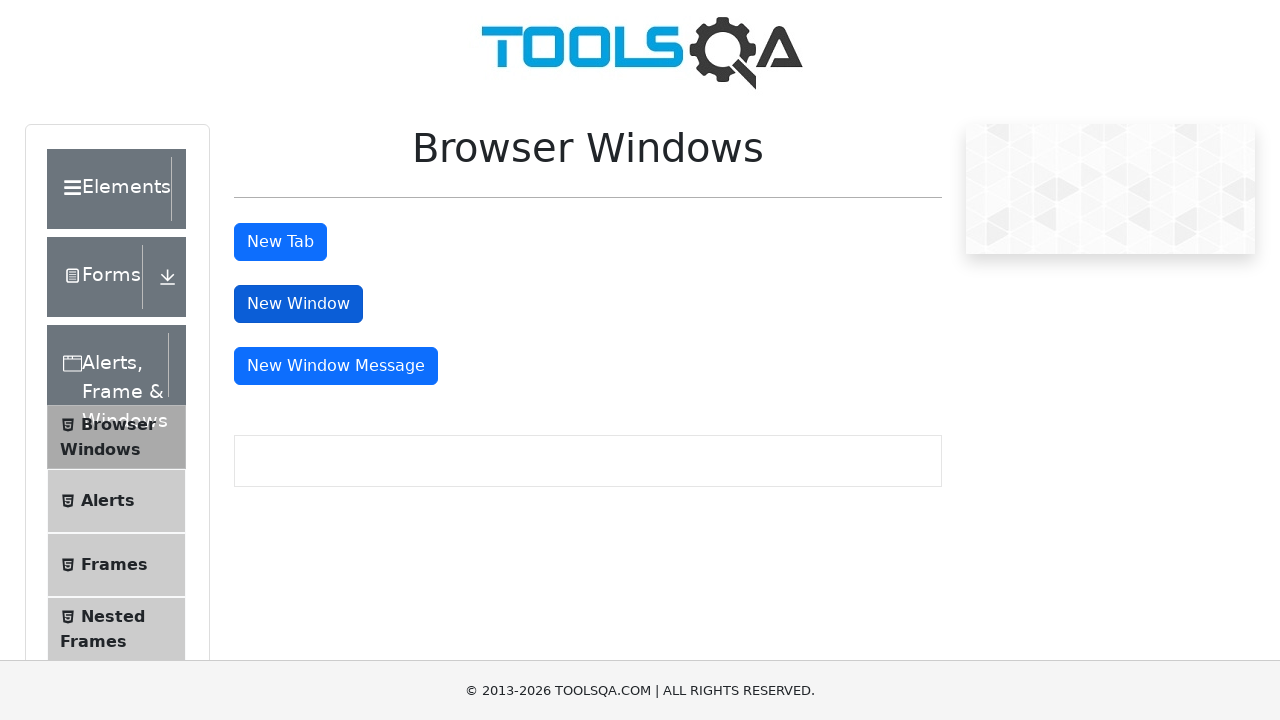

New window opened and captured
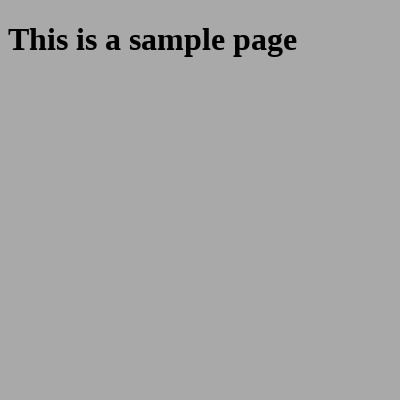

New window page load state completed
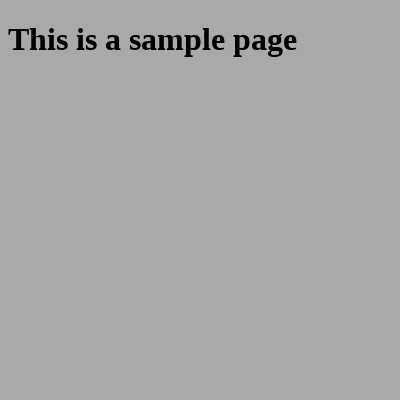

Retrieved heading text from new window: This is a sample page
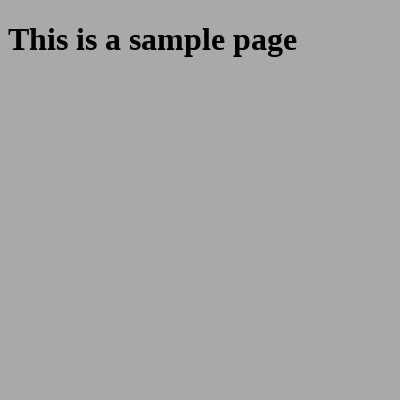

Printed heading text: This is a sample page
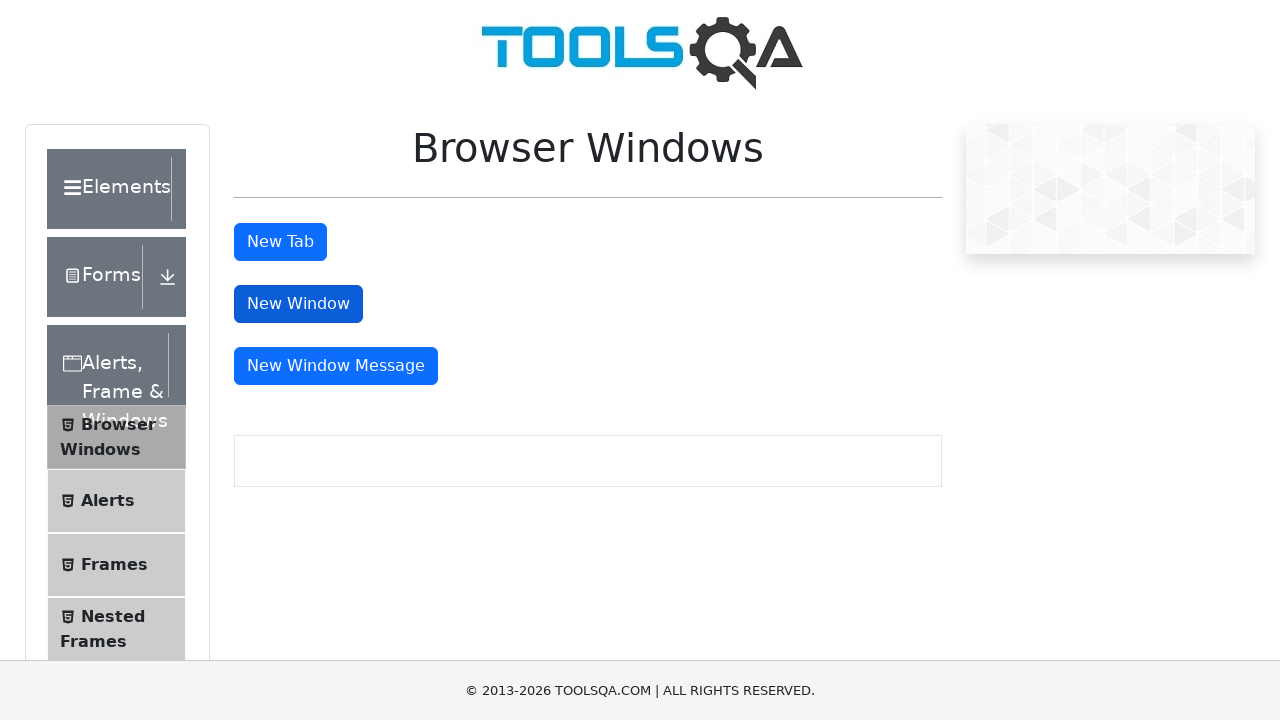

Closed new window and switched back to main window
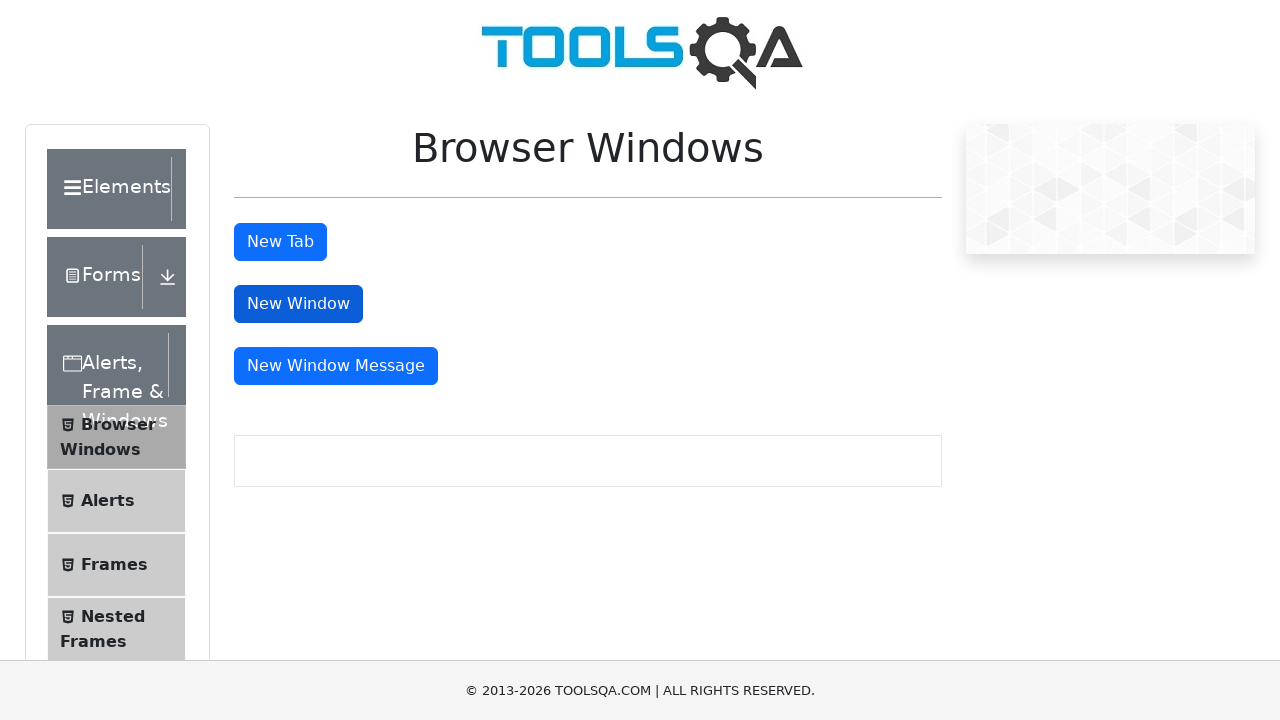

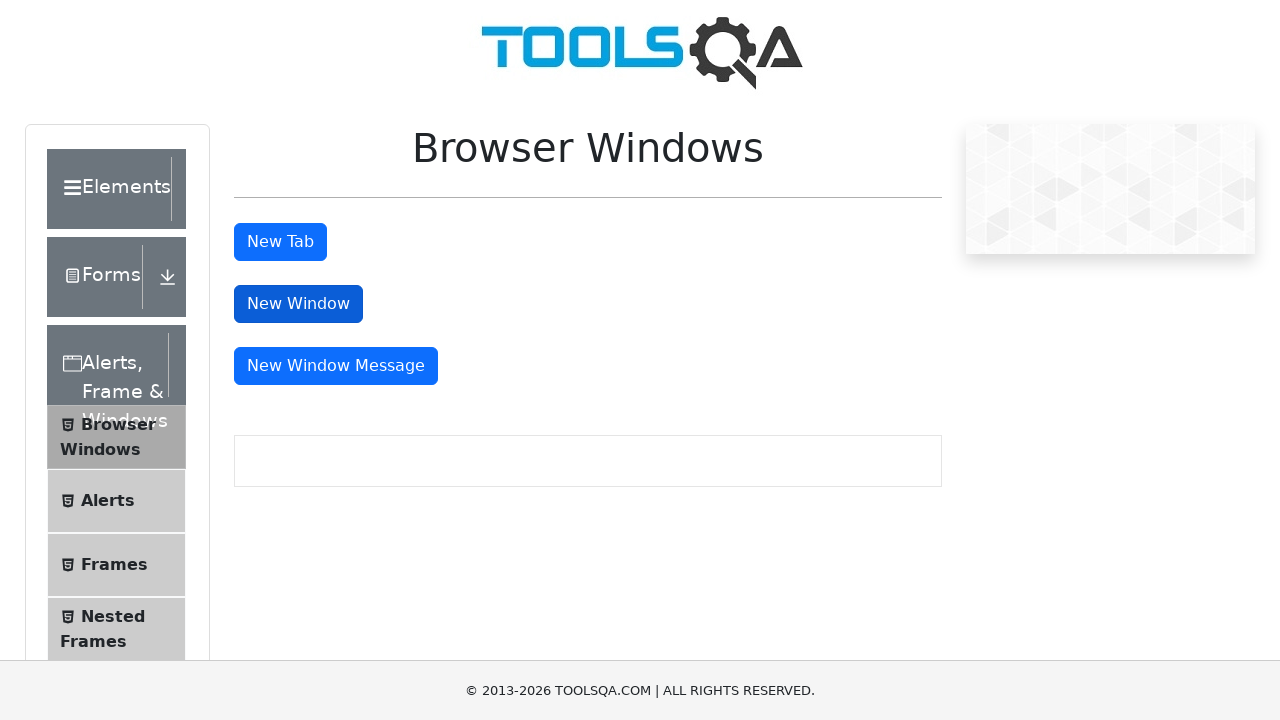